Tests browser window handling by clicking a button that opens a new window, switching to the new window to verify content, then switching back to the parent window.

Starting URL: https://demoqa.com/browser-windows

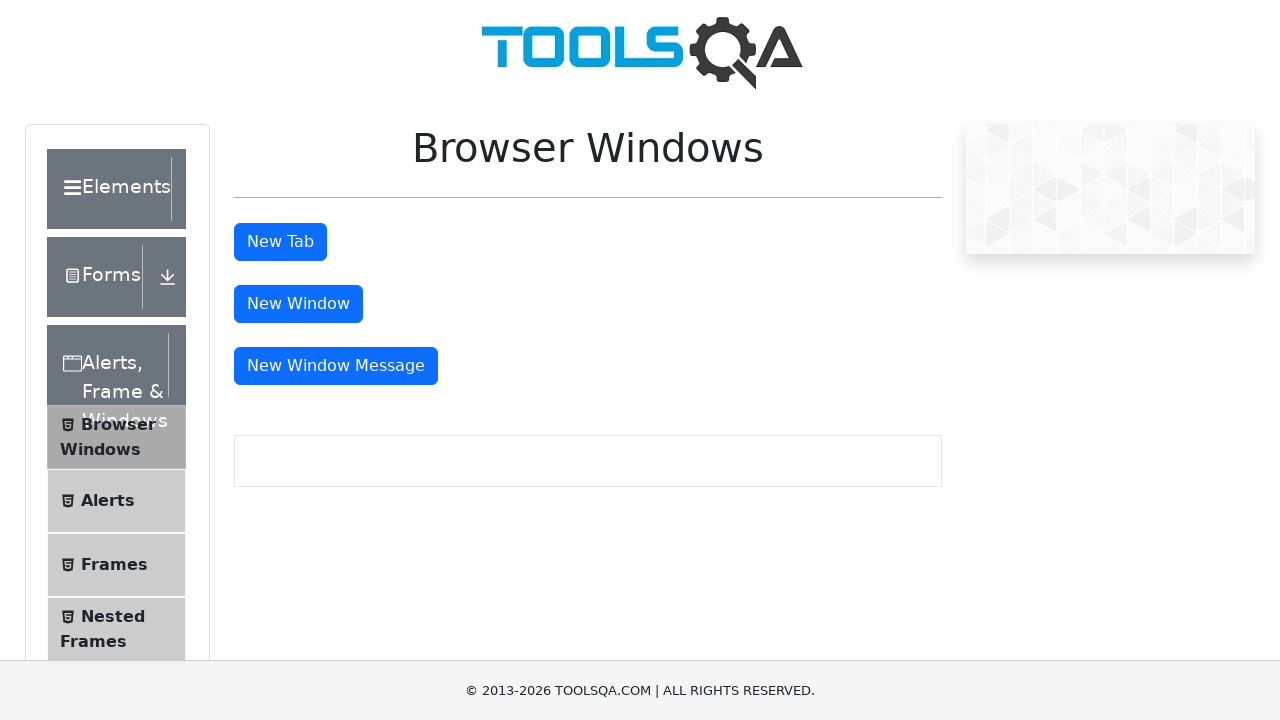

Clicked button to open new window at (298, 304) on #windowButton
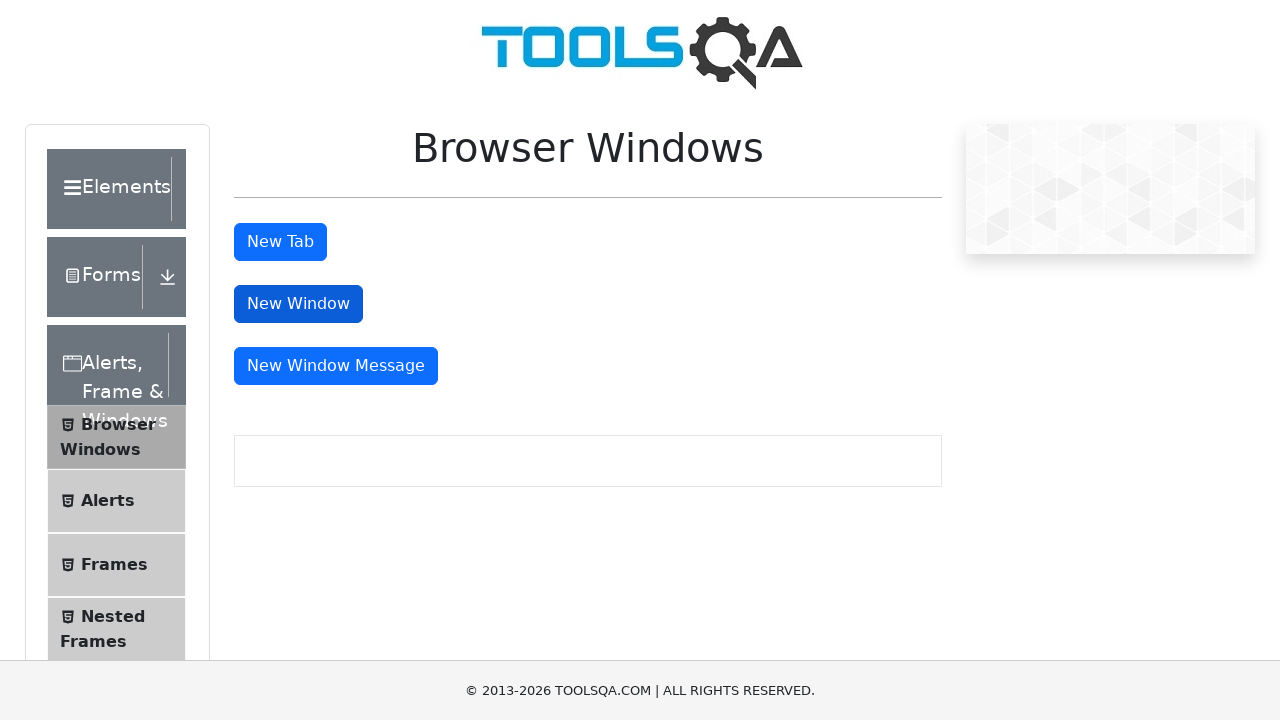

New window opened and captured
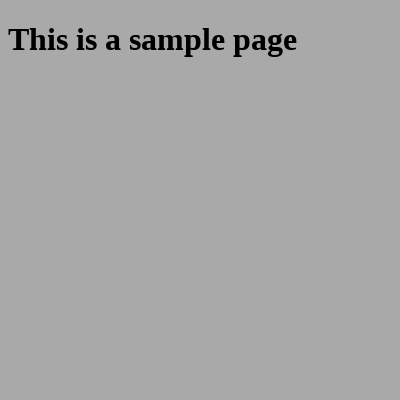

New window finished loading
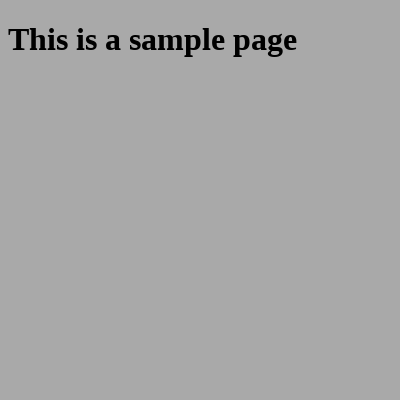

Verified sample heading element exists in new window
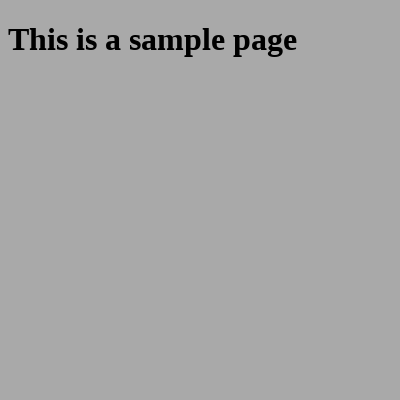

Closed the new window
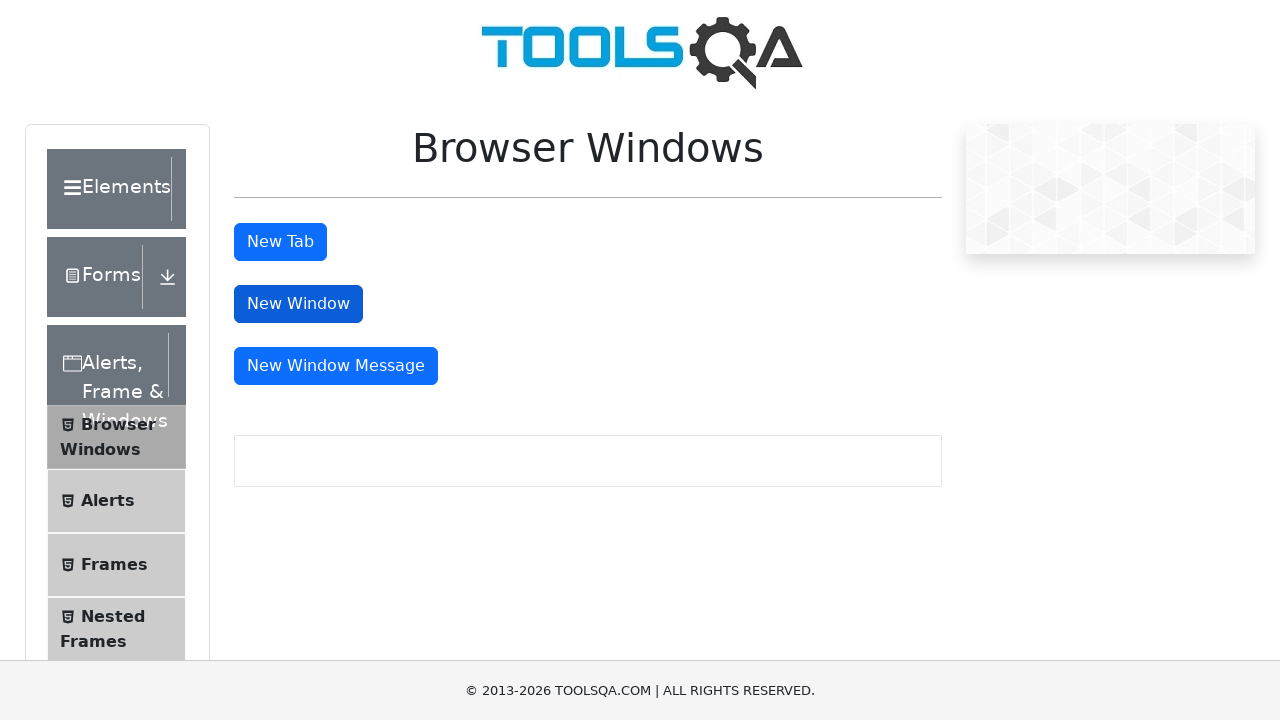

Switched back to original window
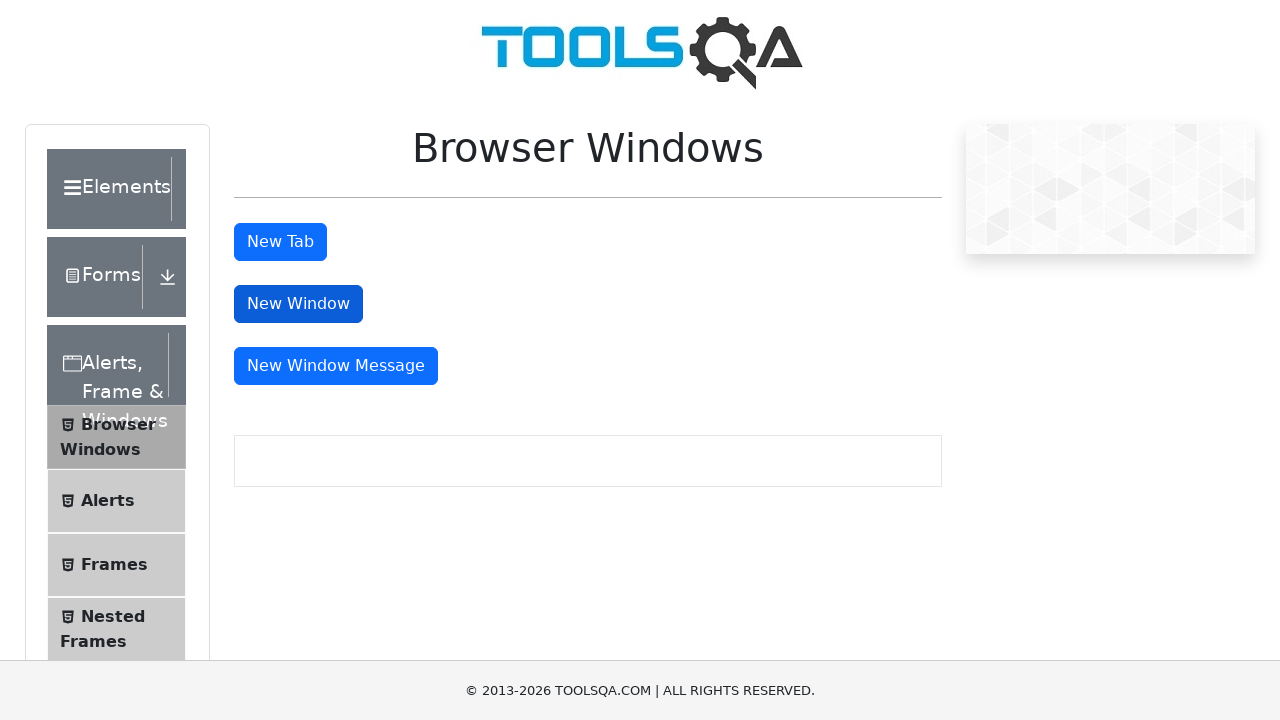

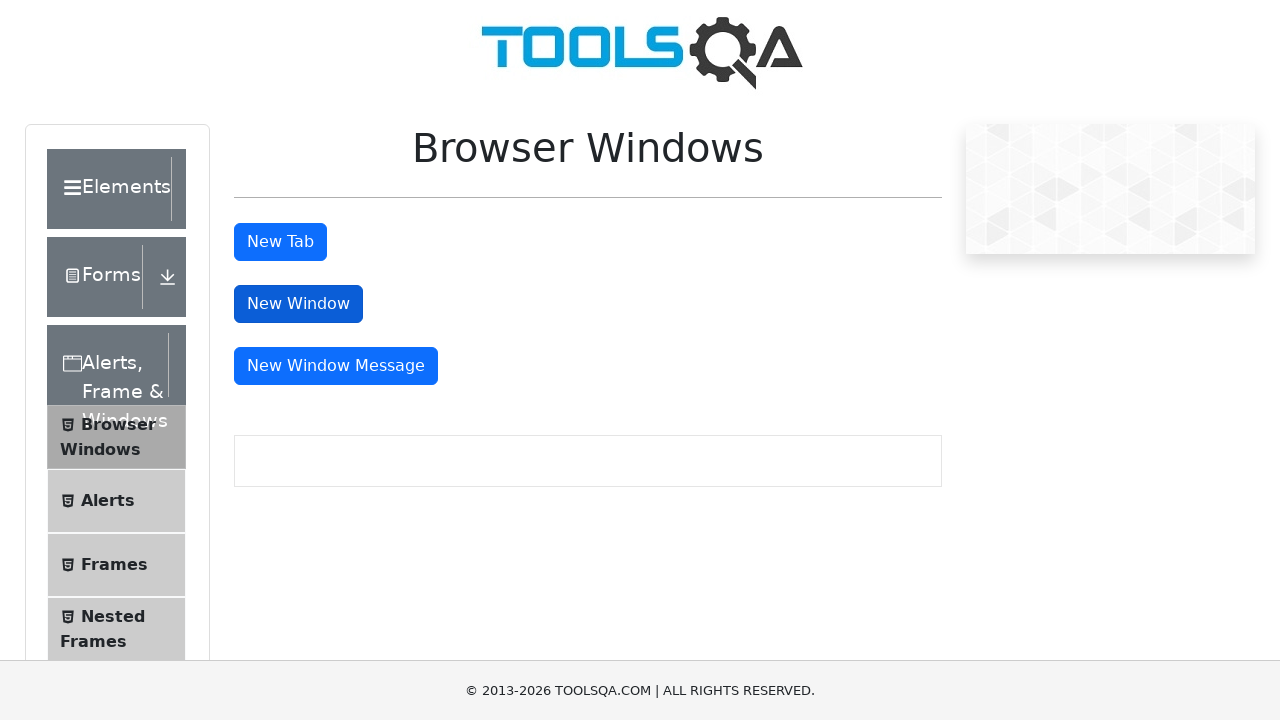